Tests selecting multiple non-consecutive items using Ctrl/Cmd key modifier

Starting URL: https://automationfc.github.io/jquery-selectable/

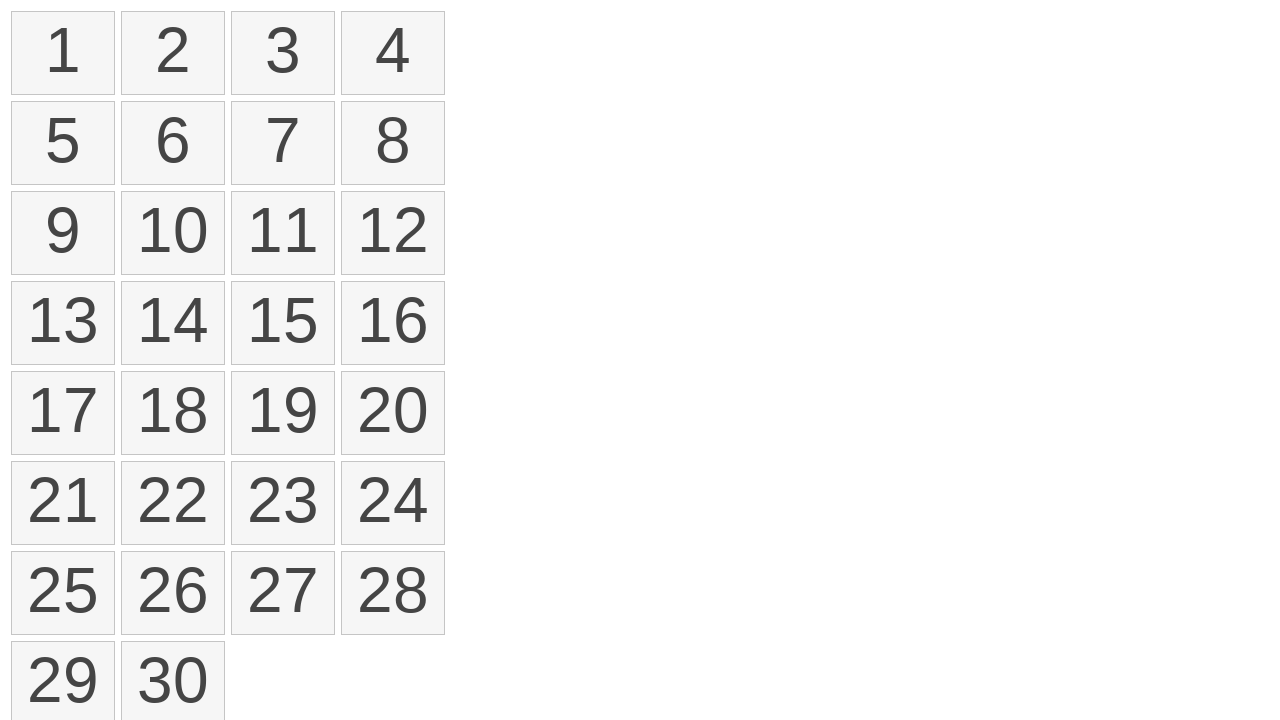

Determined modifier key based on OS: Control
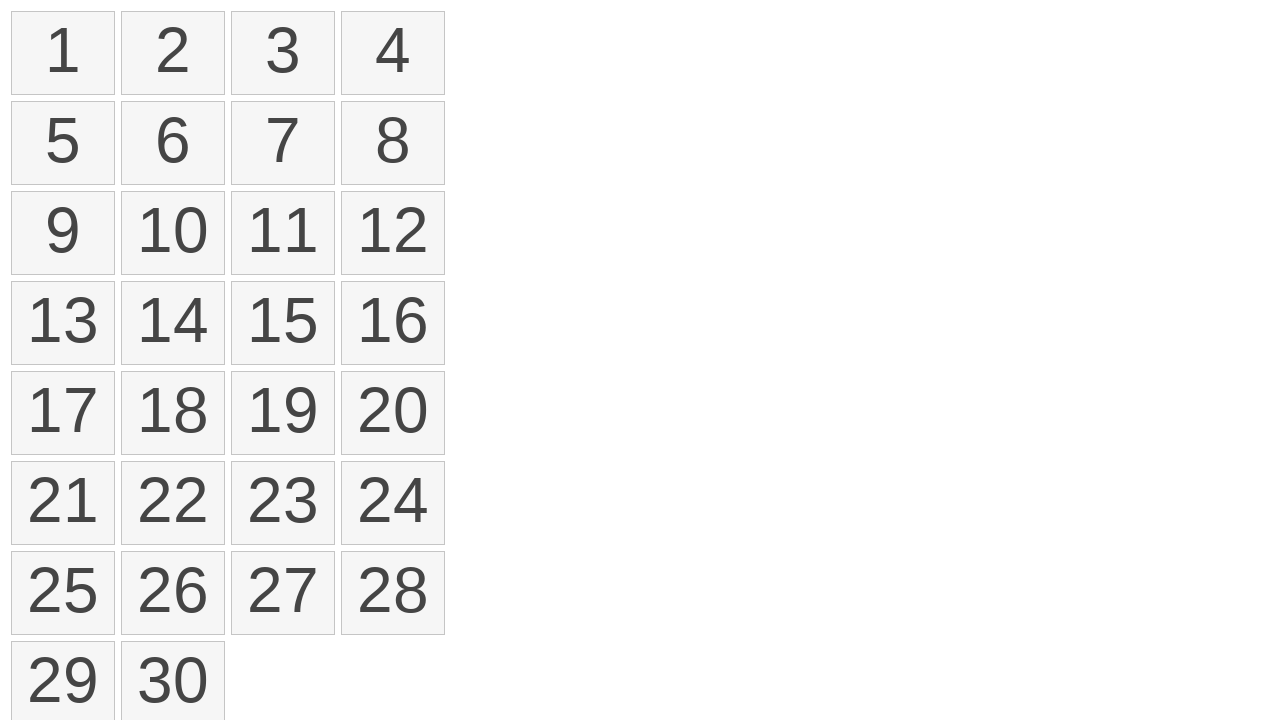

Retrieved all selectable list items from the page
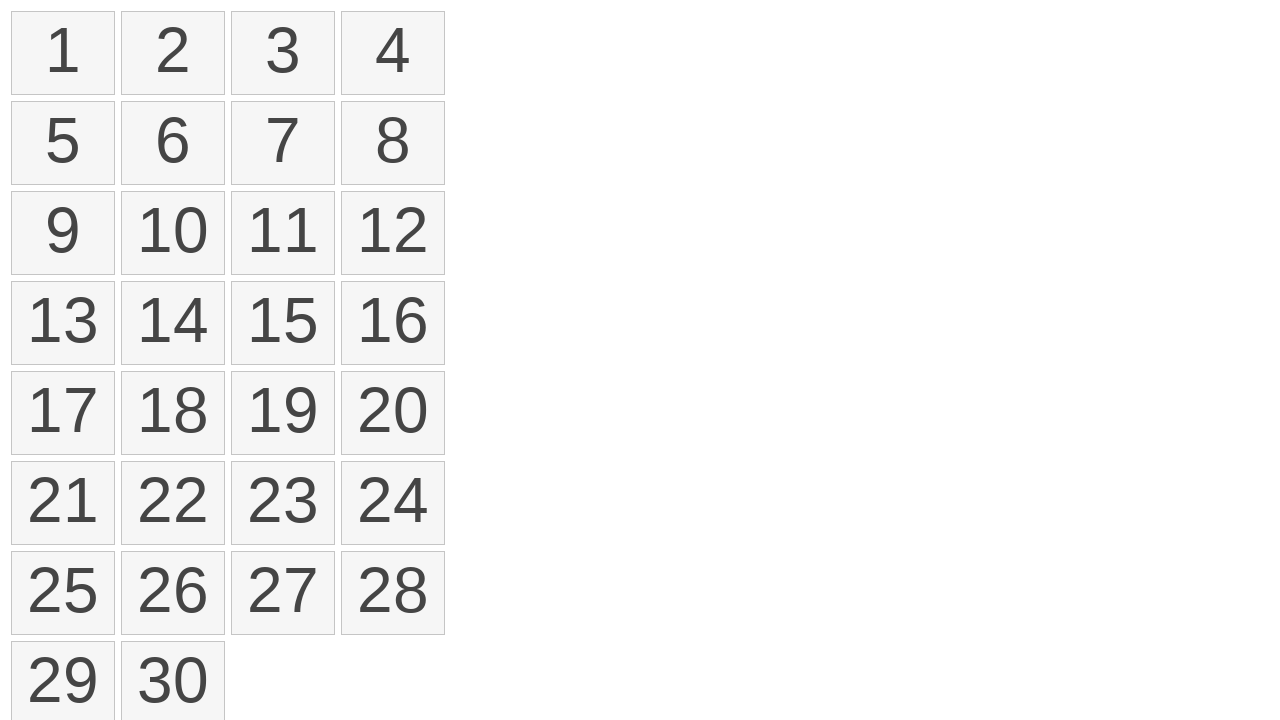

Pressed down Control key to enable multi-select mode
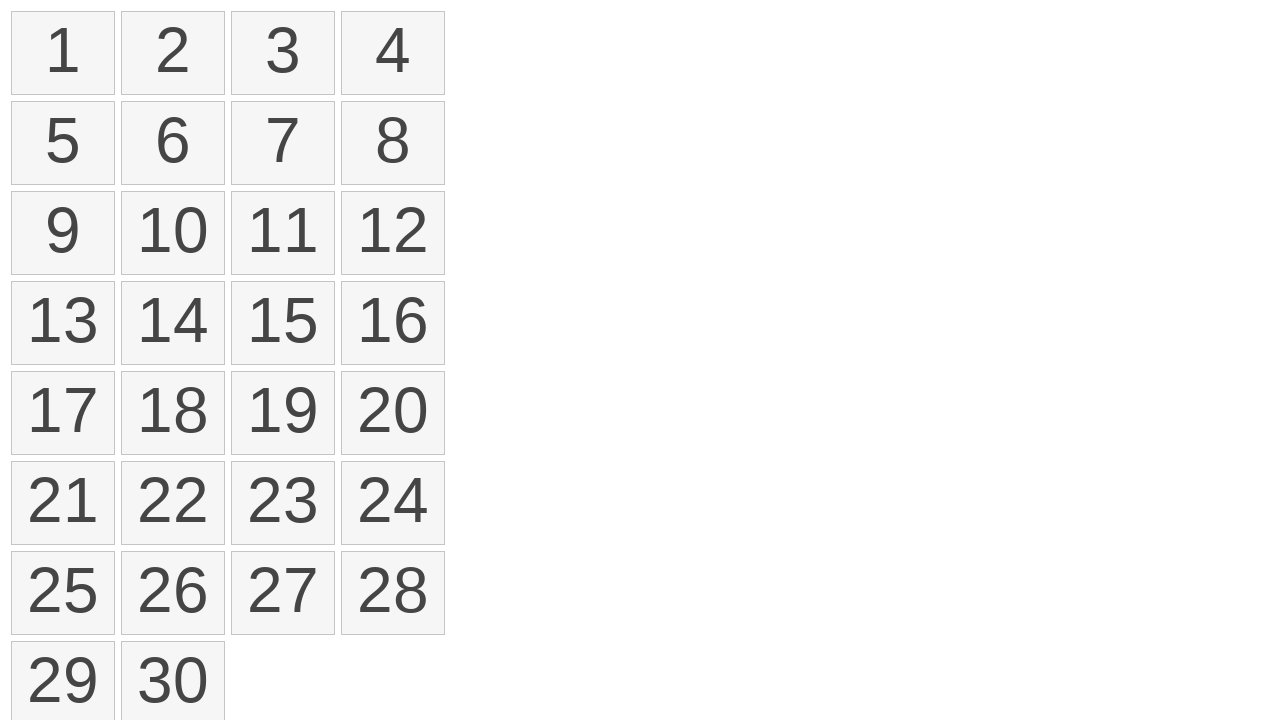

Clicked on first item (index 0) while holding modifier key at (63, 53) on ol#selectable > li >> nth=0
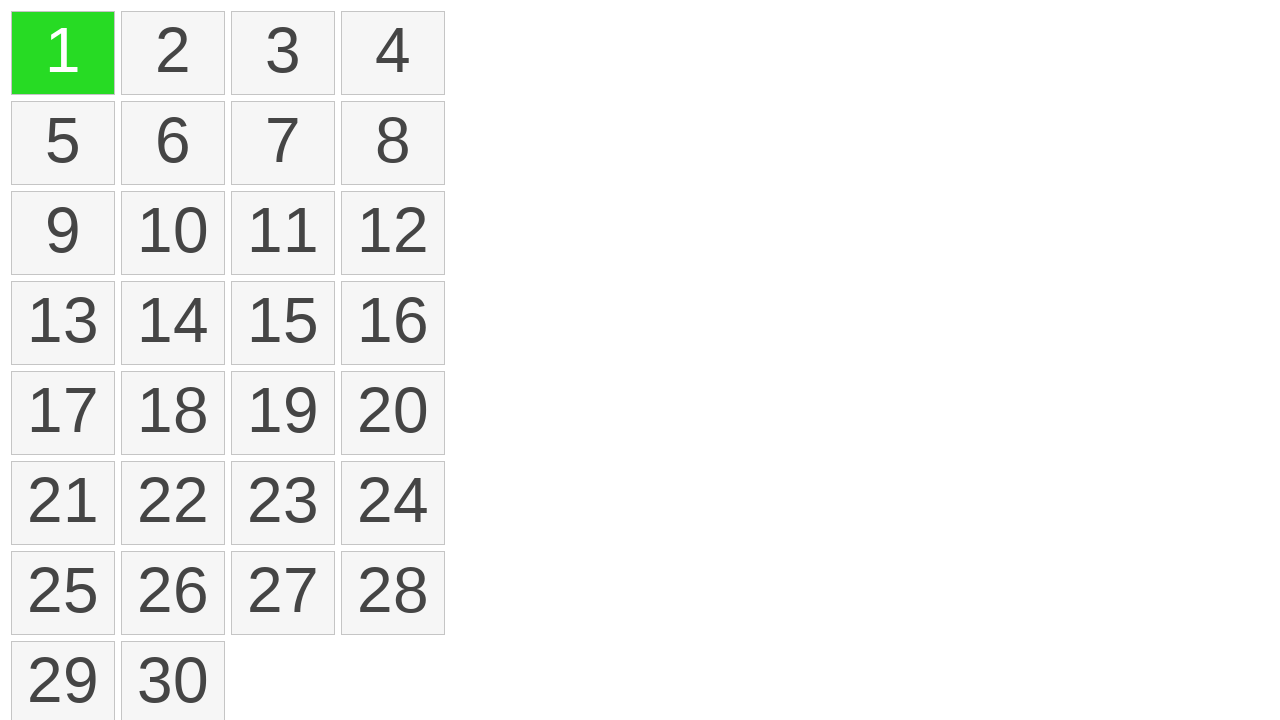

Clicked on fourth item (index 3) while holding modifier key at (393, 53) on ol#selectable > li >> nth=3
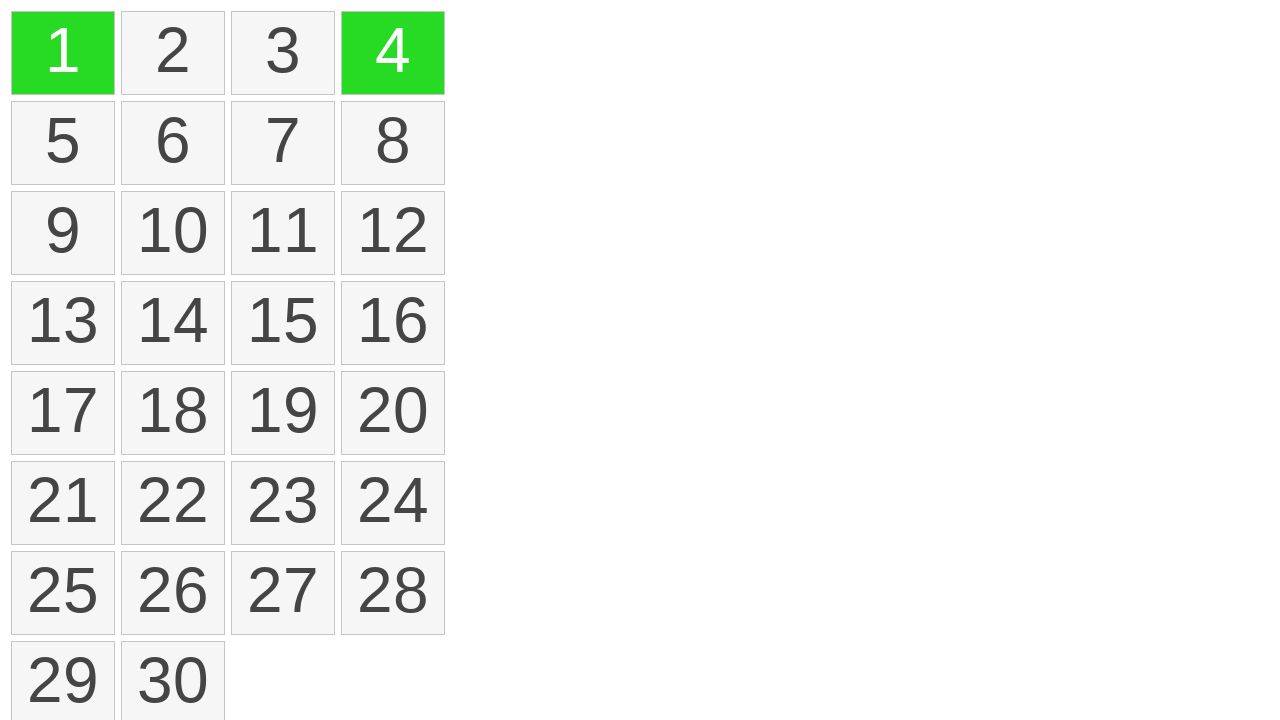

Clicked on eleventh item (index 10) while holding modifier key at (283, 233) on ol#selectable > li >> nth=10
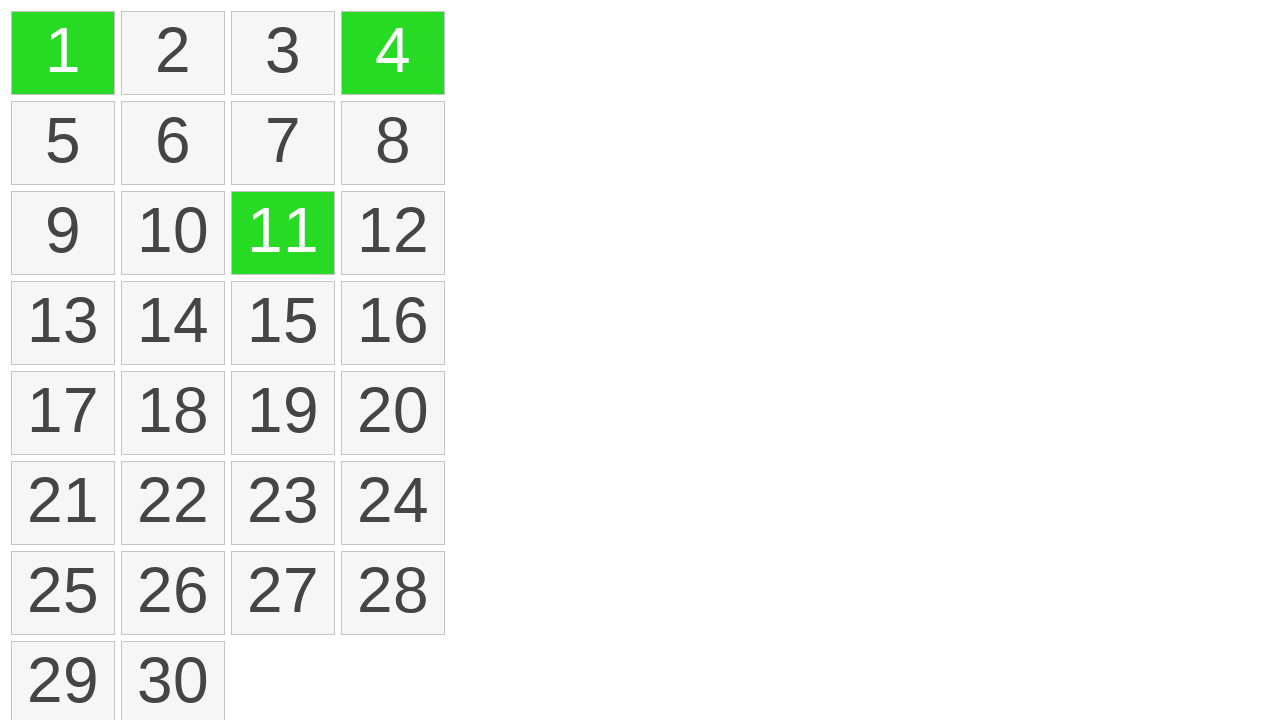

Released Control key to end multi-select mode
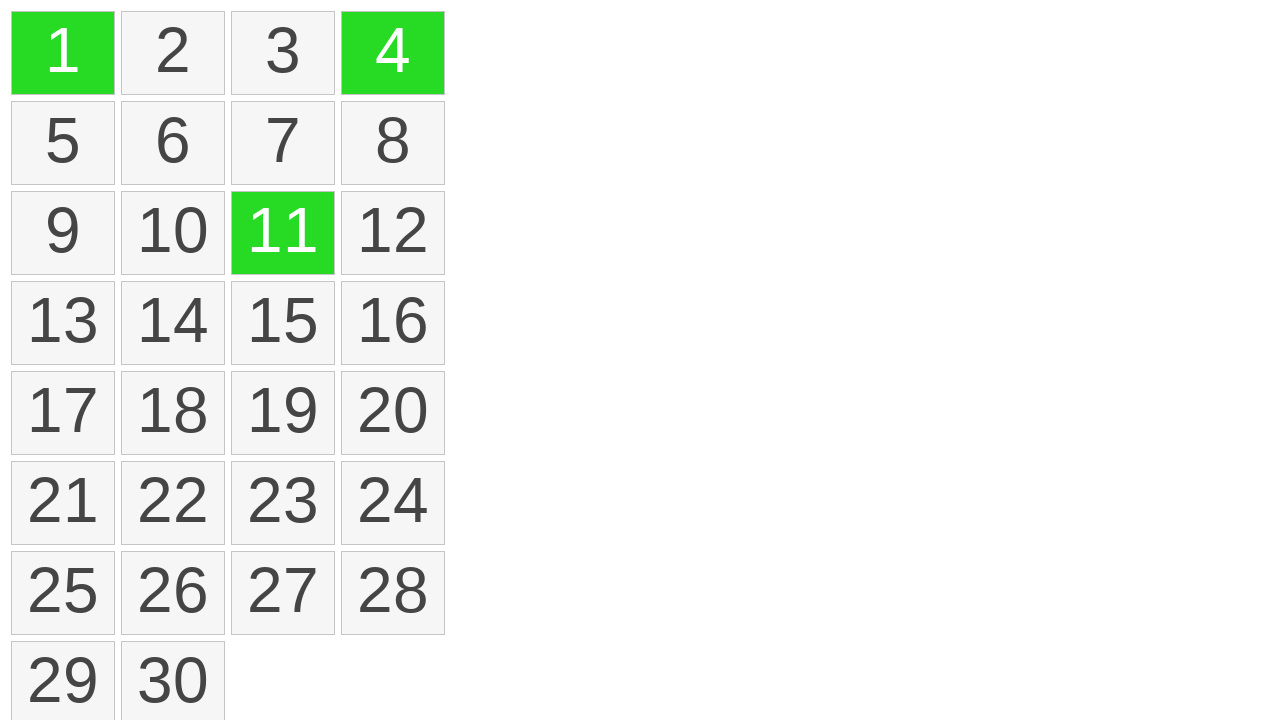

Located all selected items on the page
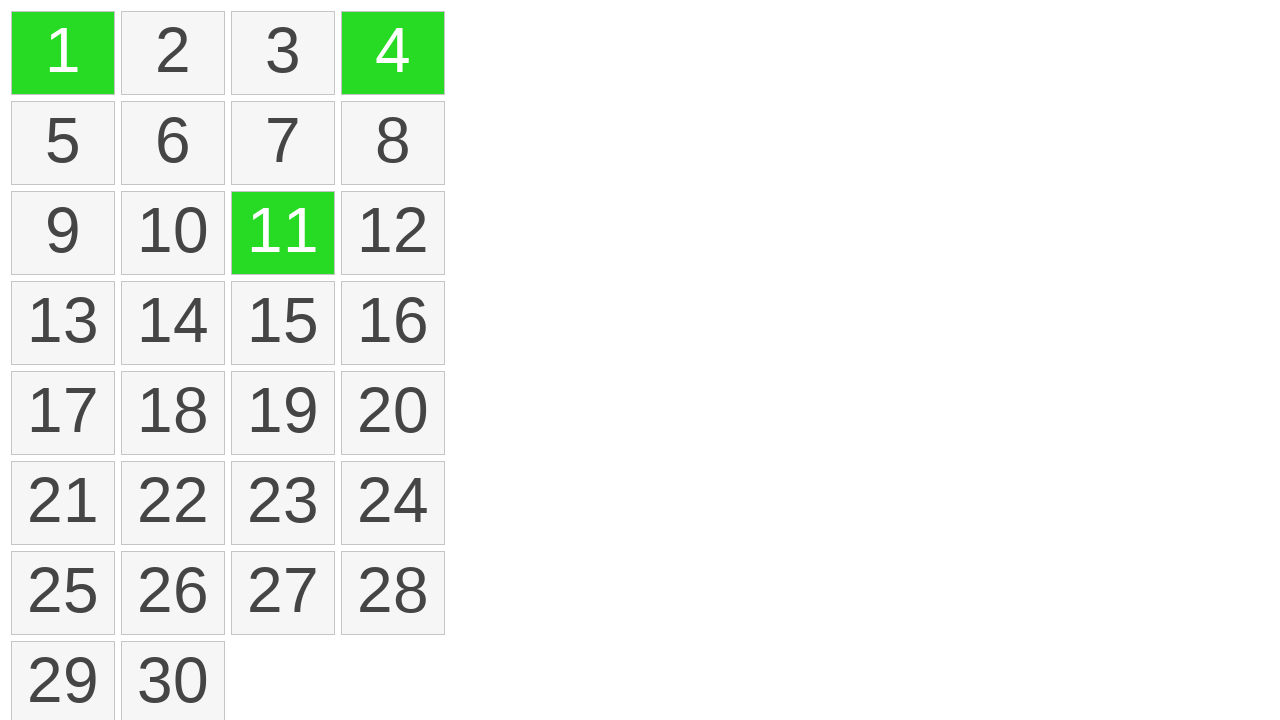

Verified that exactly 3 items are selected
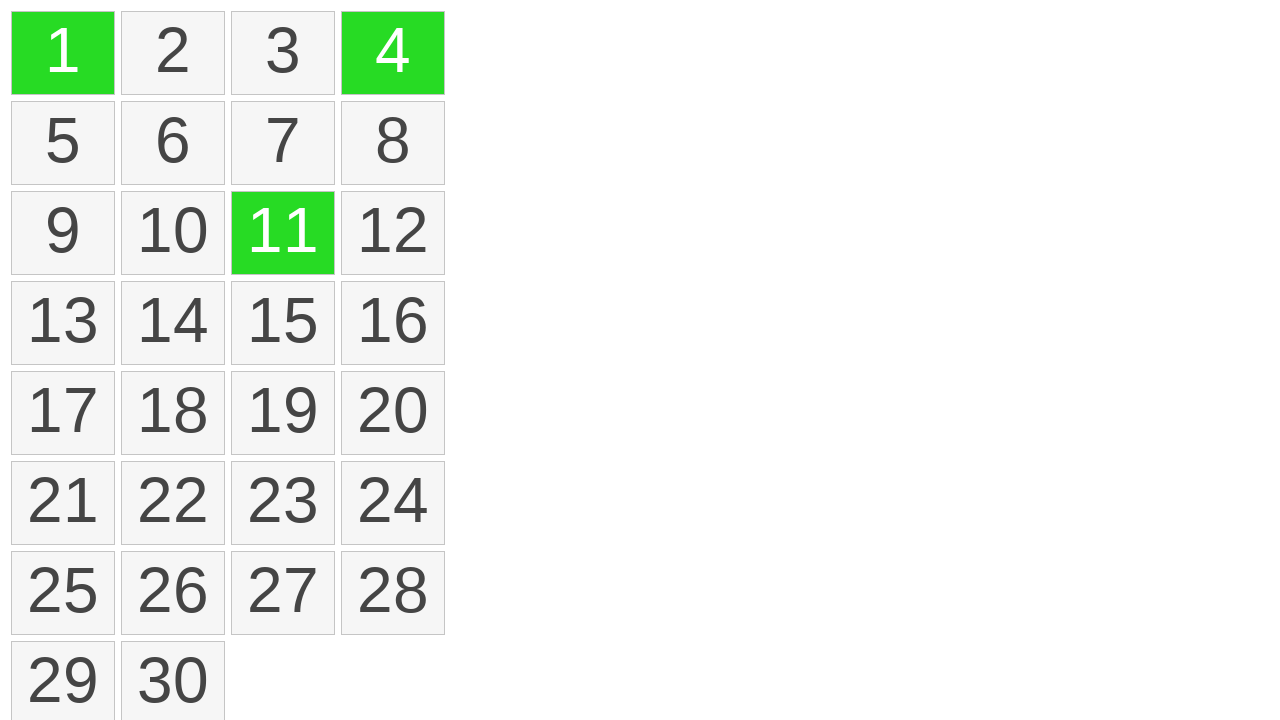

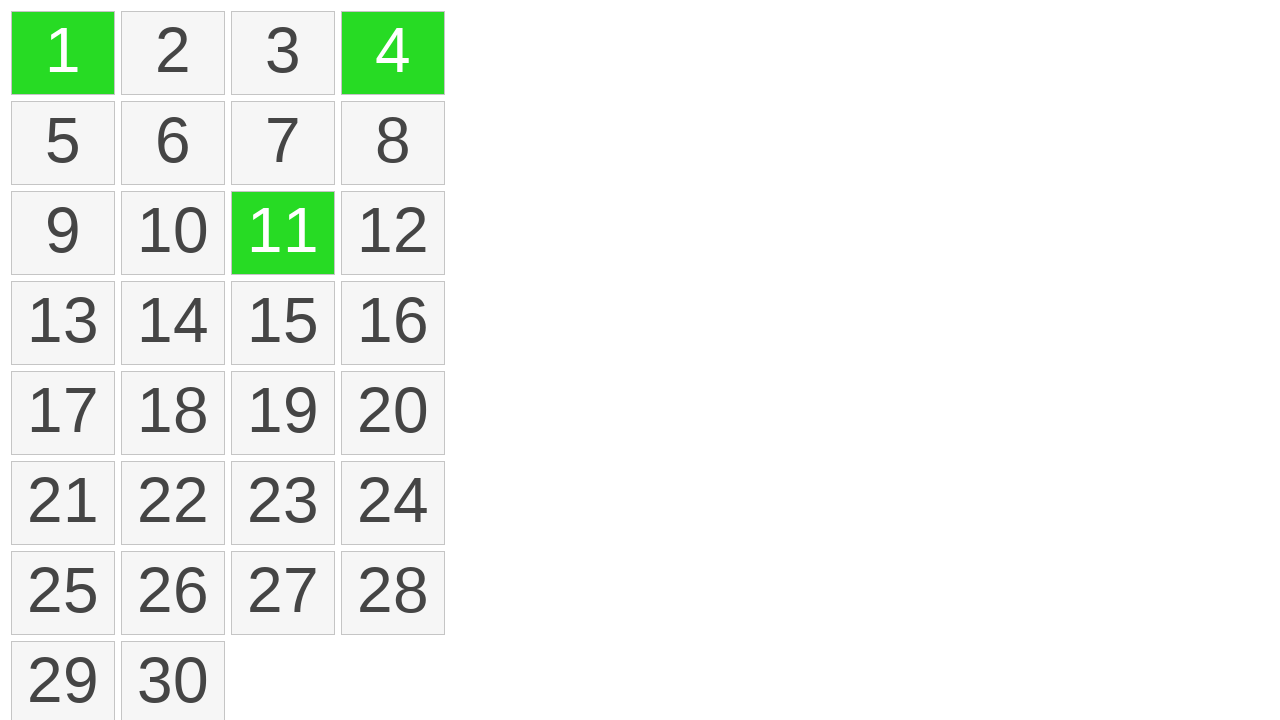